Tests dynamic loading page where element is rendered after loading bar, clicks start button and waits for finish text to appear

Starting URL: http://the-internet.herokuapp.com/dynamic_loading/2

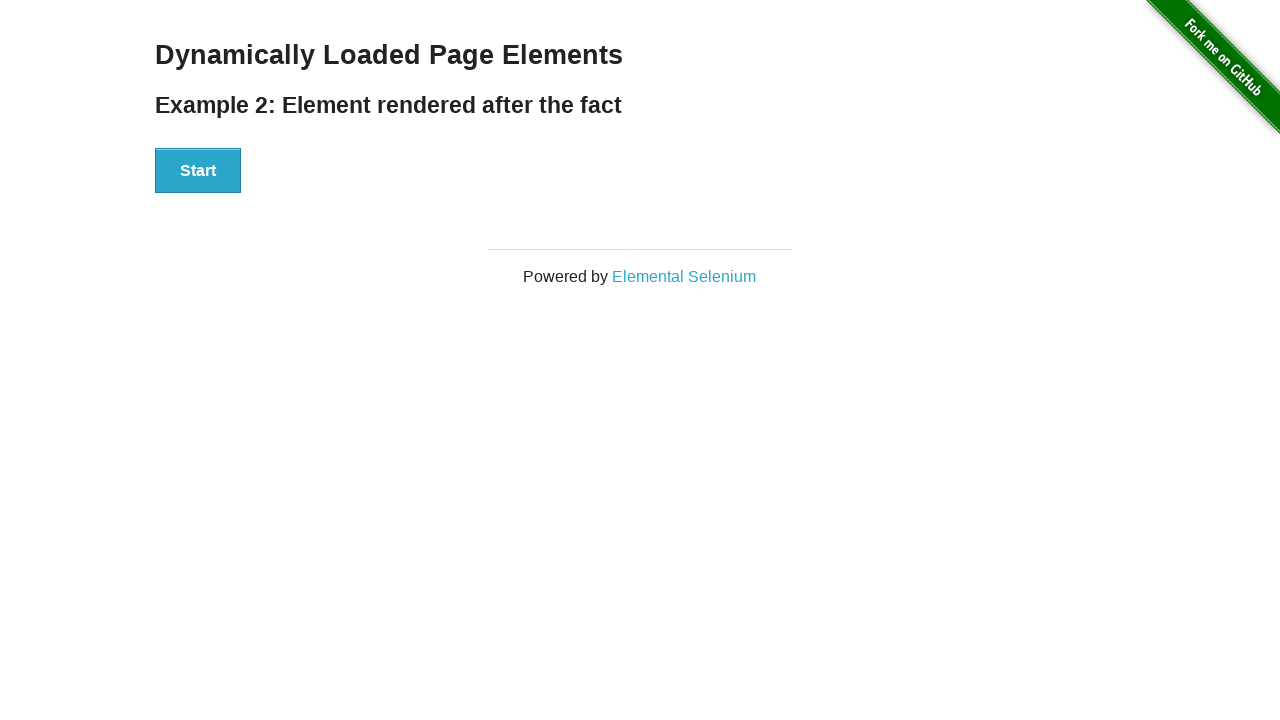

Clicked the Start button on dynamic loading page at (198, 171) on #start button
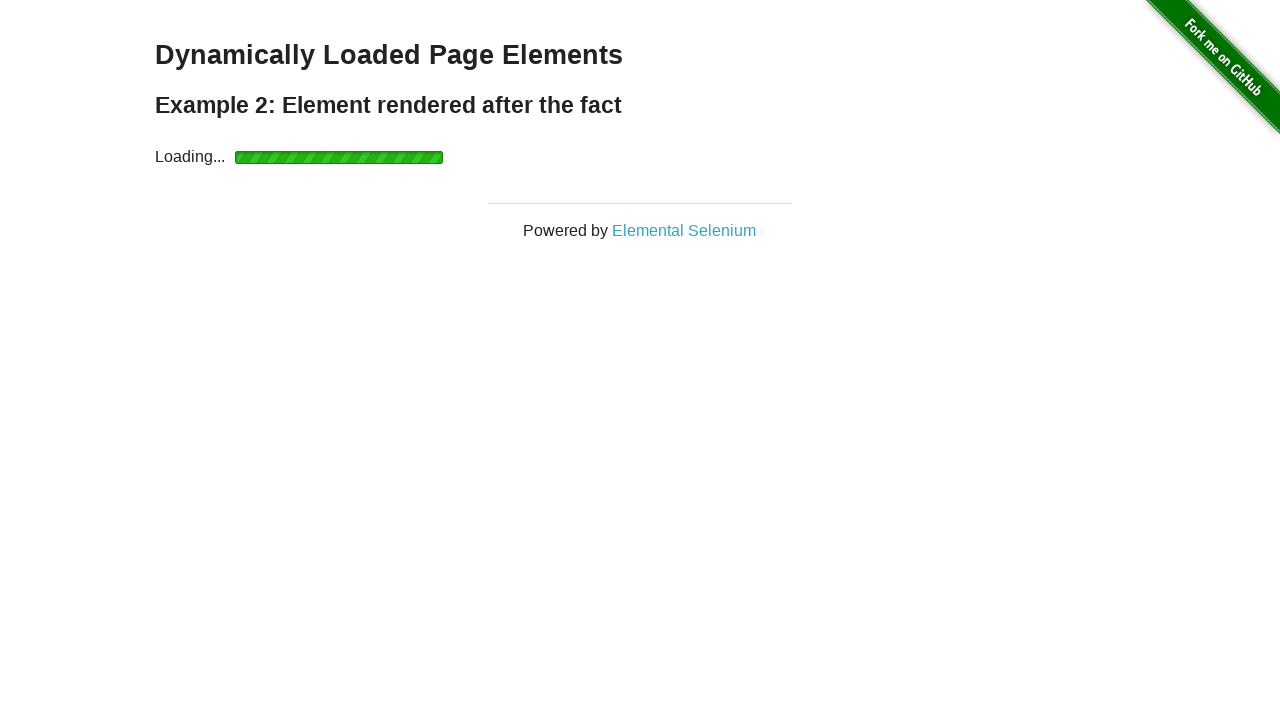

Waited for finish element to appear after loading bar completed
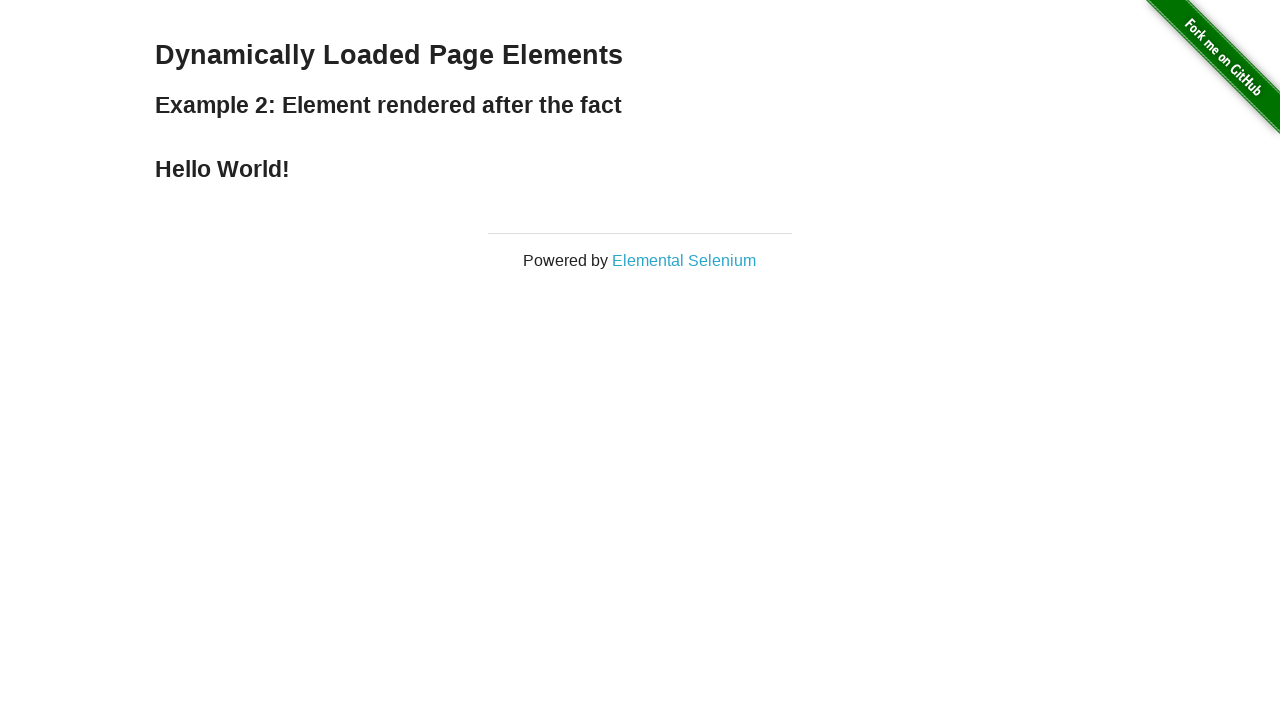

Verified finish element contains 'Hello World!' text
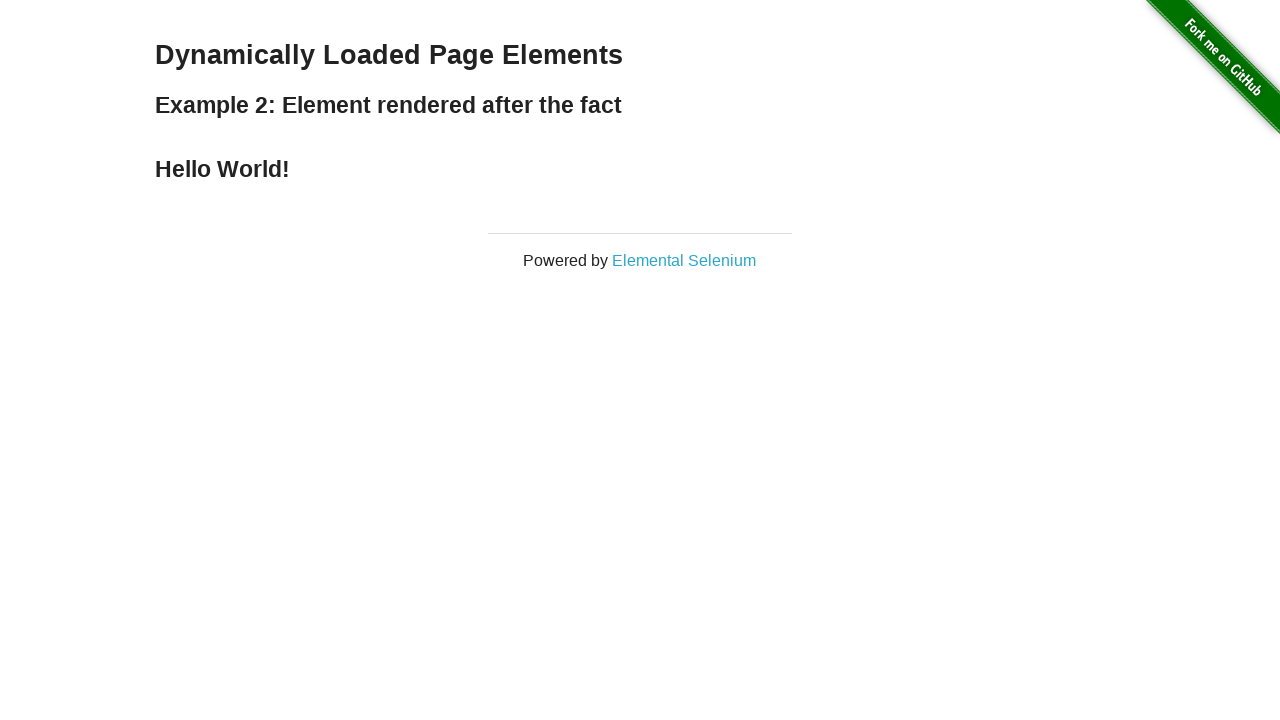

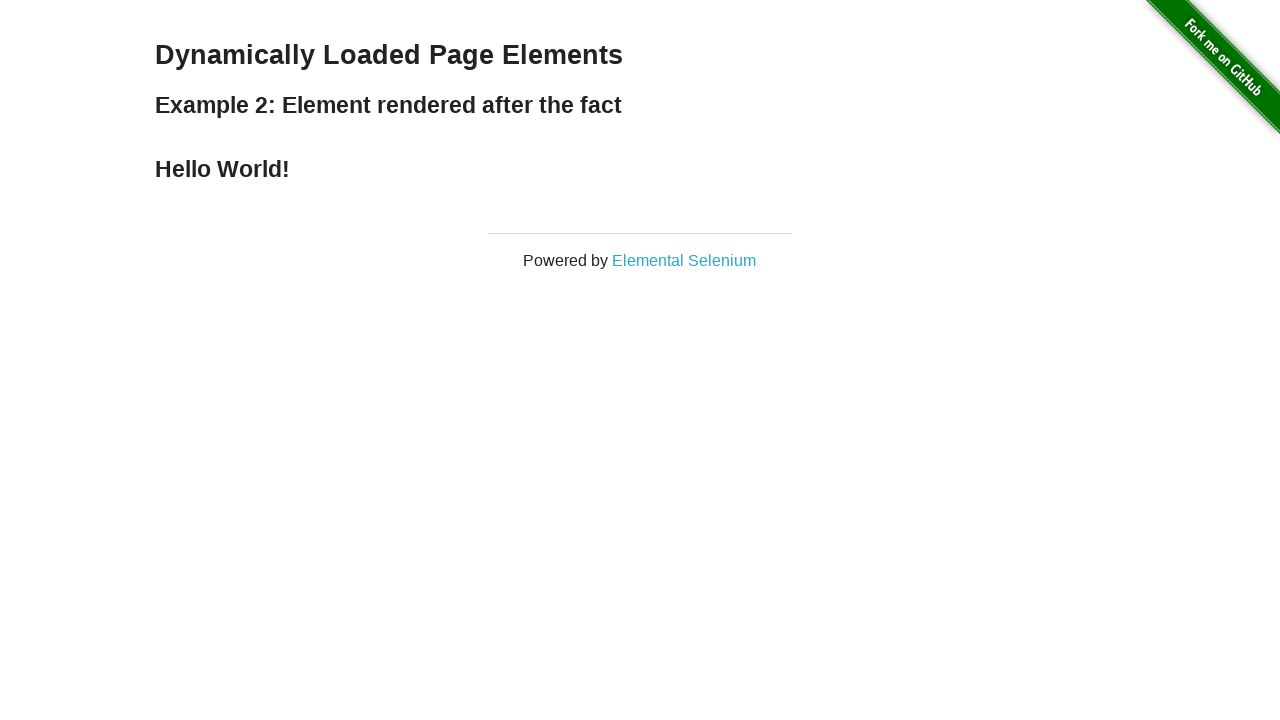